Tests FAQ accordion functionality by clicking on a question about the meaning of life and verifying the answer becomes visible

Starting URL: https://njit-final-group-project.vercel.app/faq

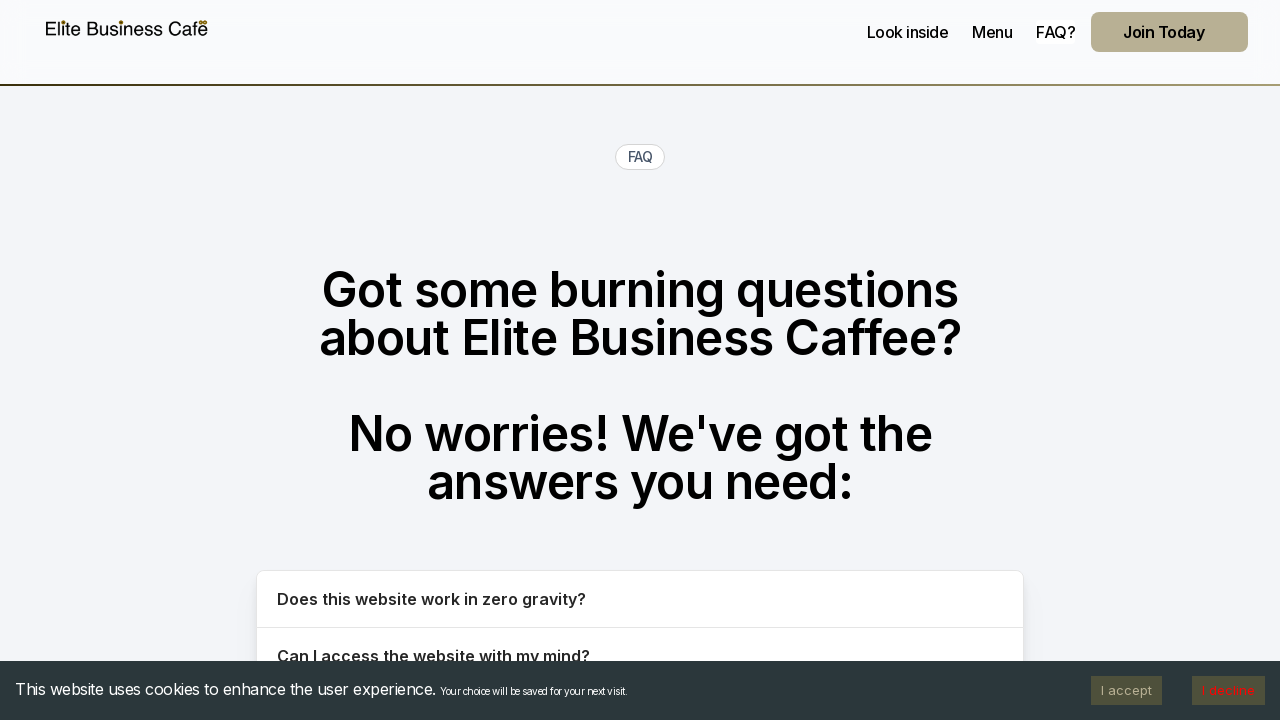

Navigated to FAQ page
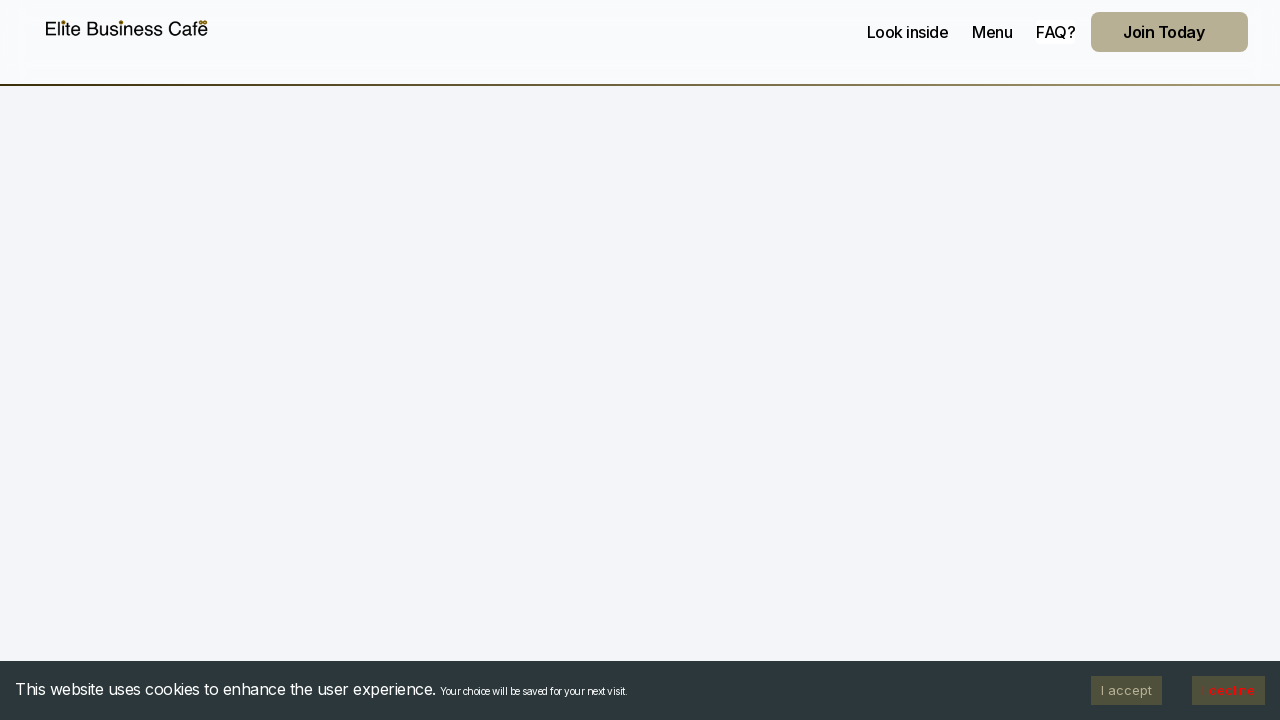

Clicked FAQ question about meaning of life at (640, 360) on button:text("Can I find the meaning of life on your site?")
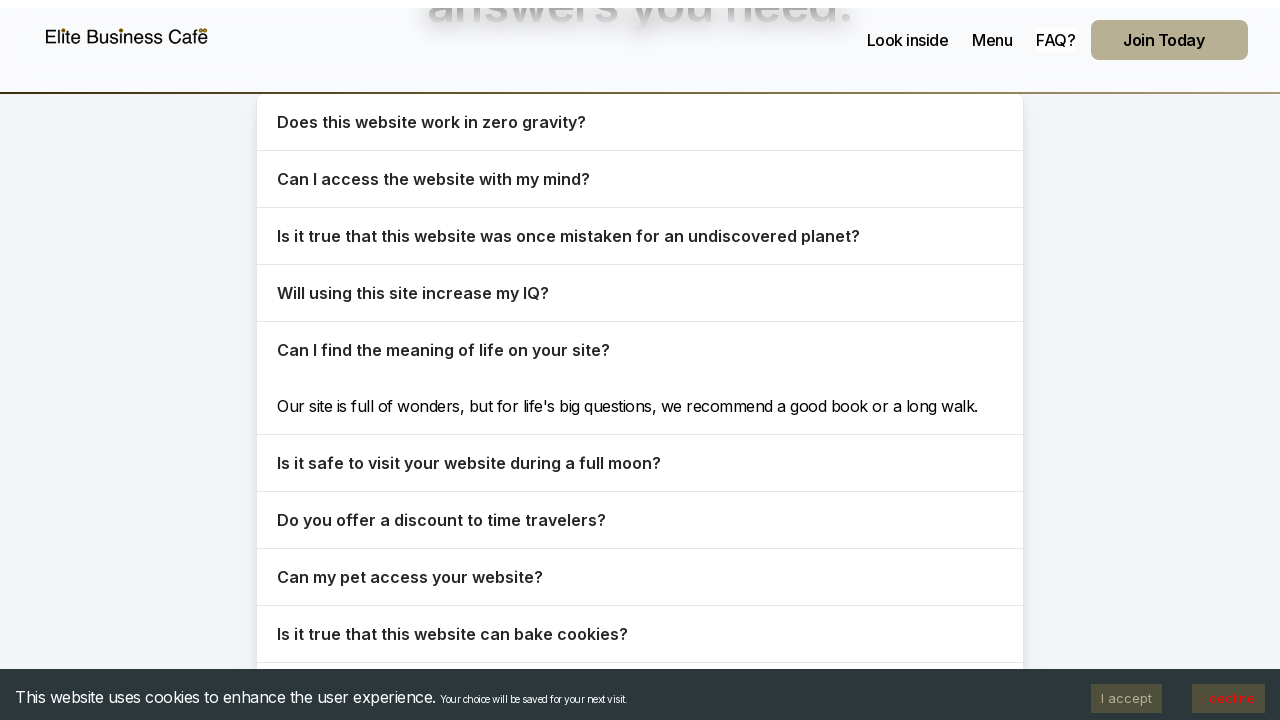

Verified answer about meaning of life is visible in accordion
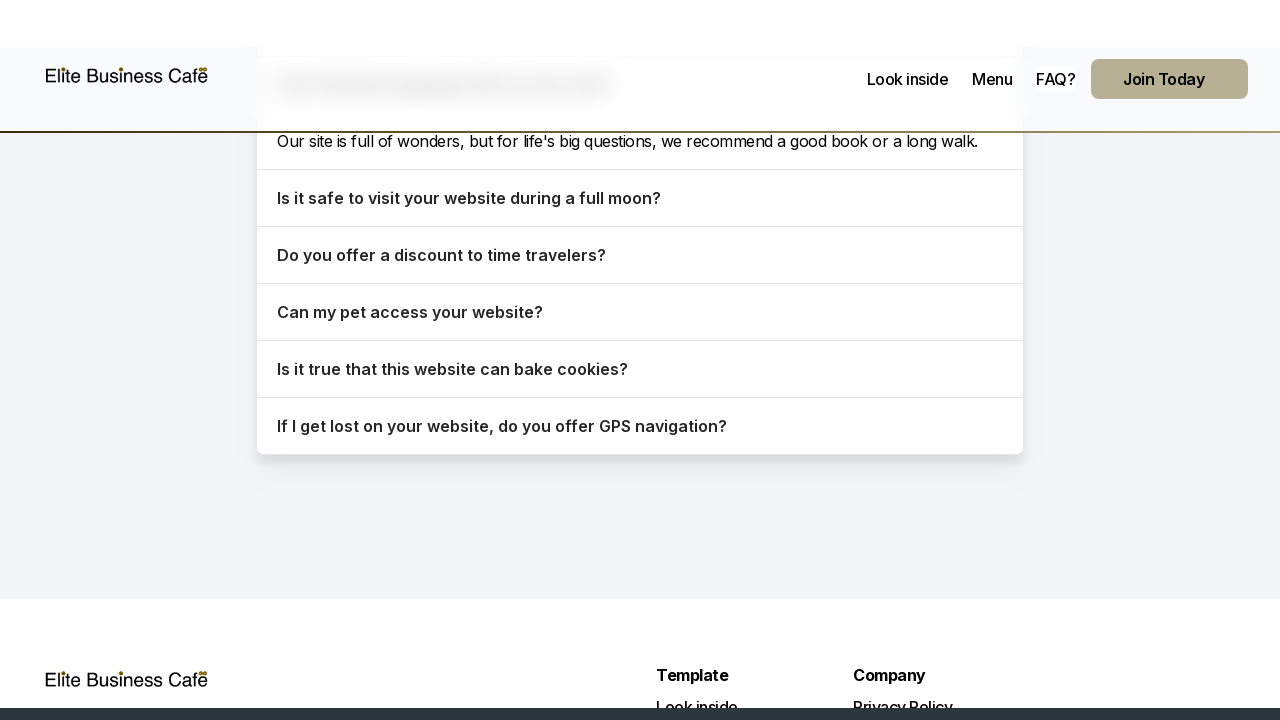

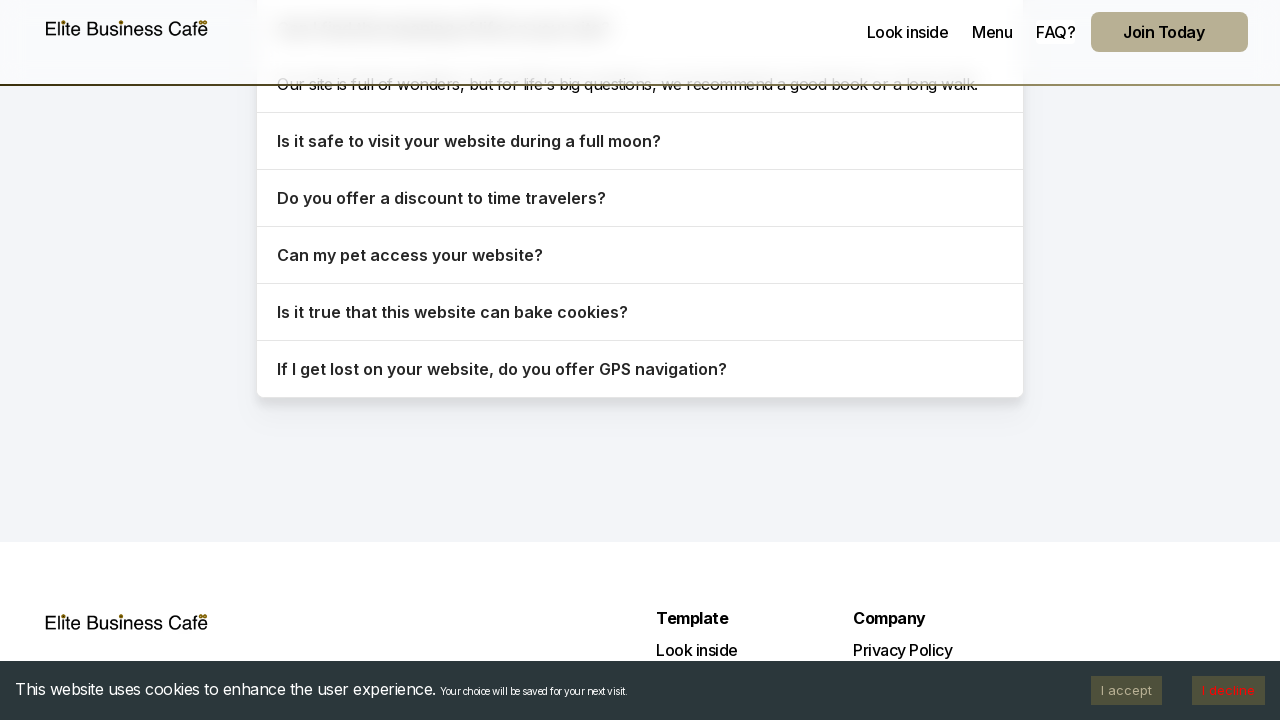